Tests context menu by navigating to the Context Menu page and performing a right-click to trigger an alert dialog

Starting URL: https://the-internet.herokuapp.com

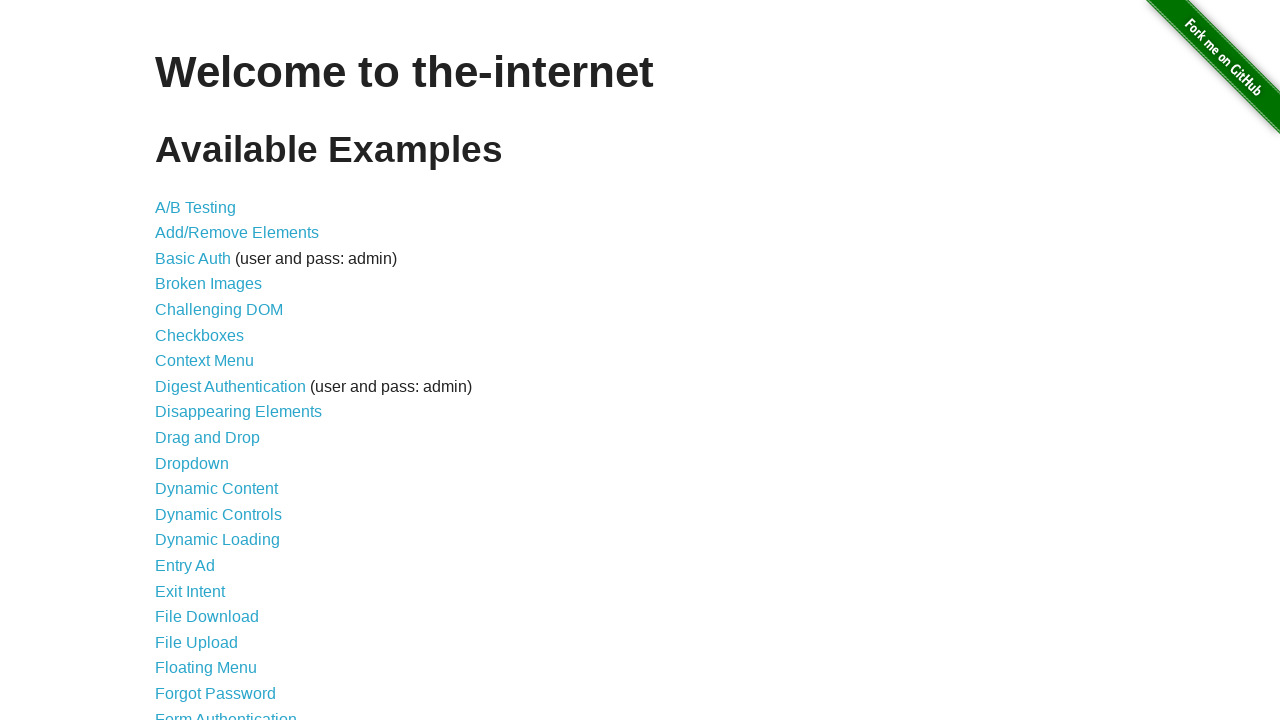

Clicked on Context Menu link at (204, 361) on internal:role=link[name="Context Menu"i]
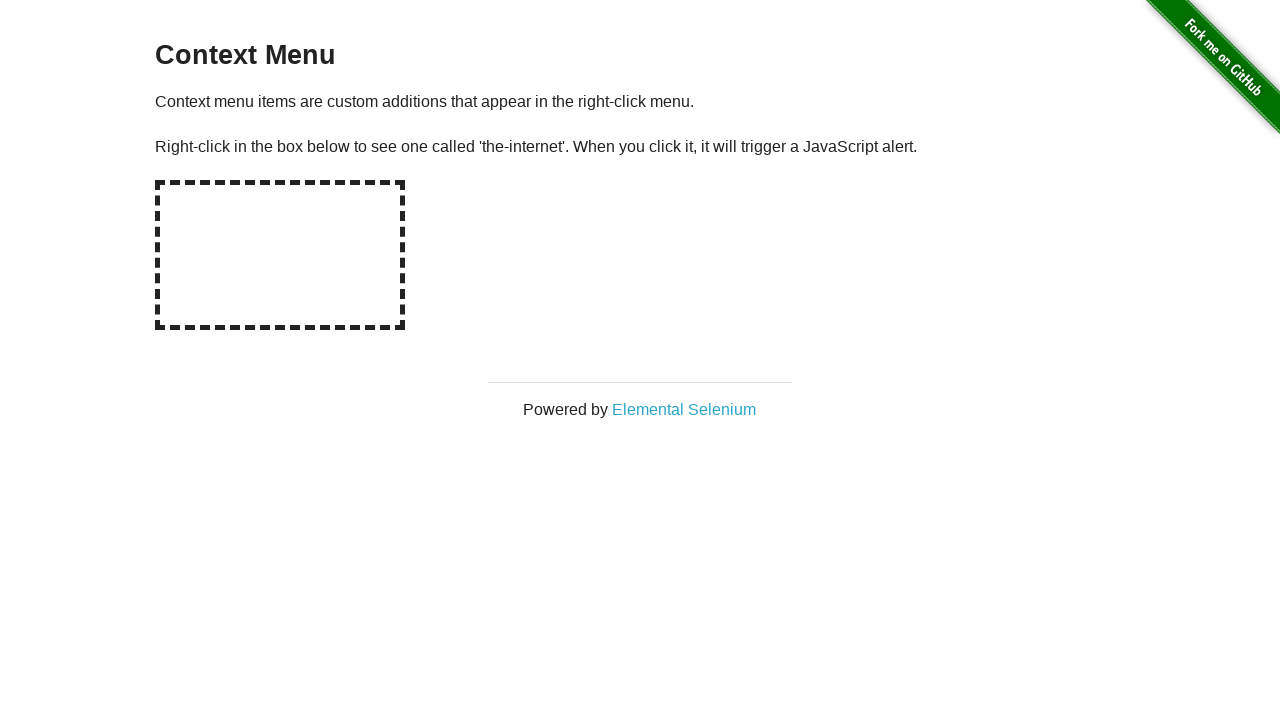

Set up dialog handler to accept alerts
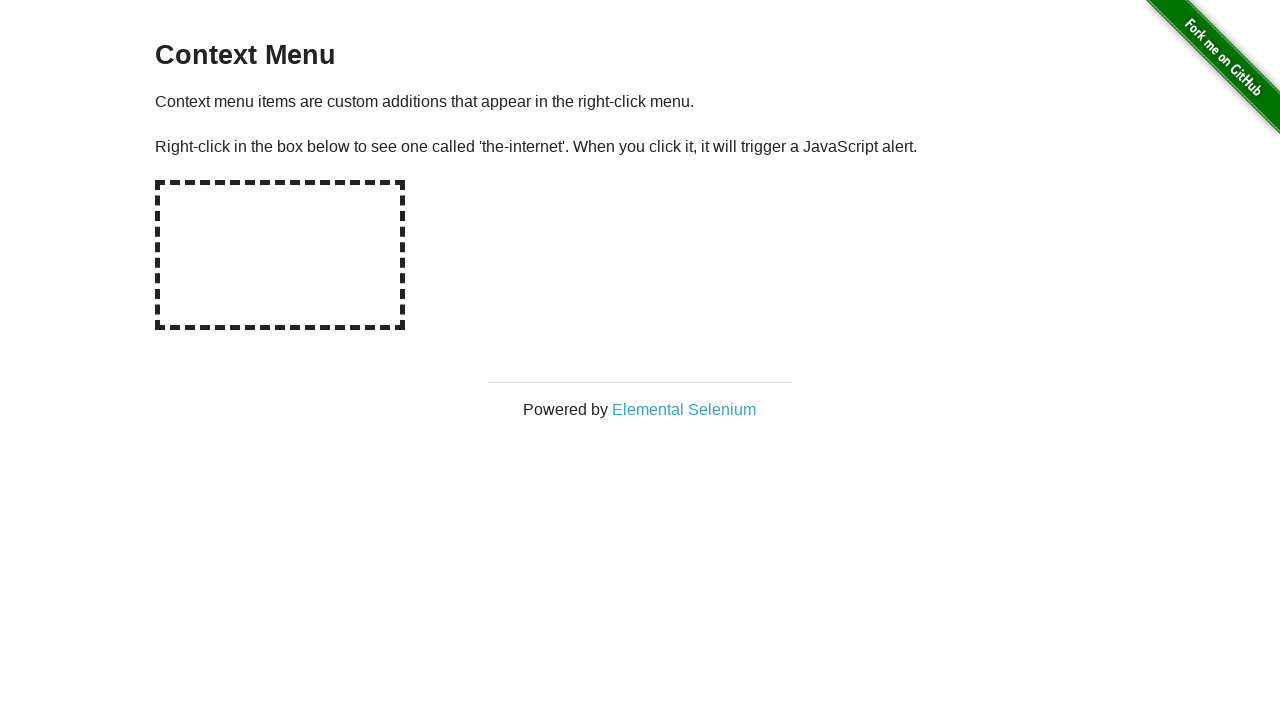

Right-clicked on hot-spot element to trigger context menu at (280, 255) on #hot-spot
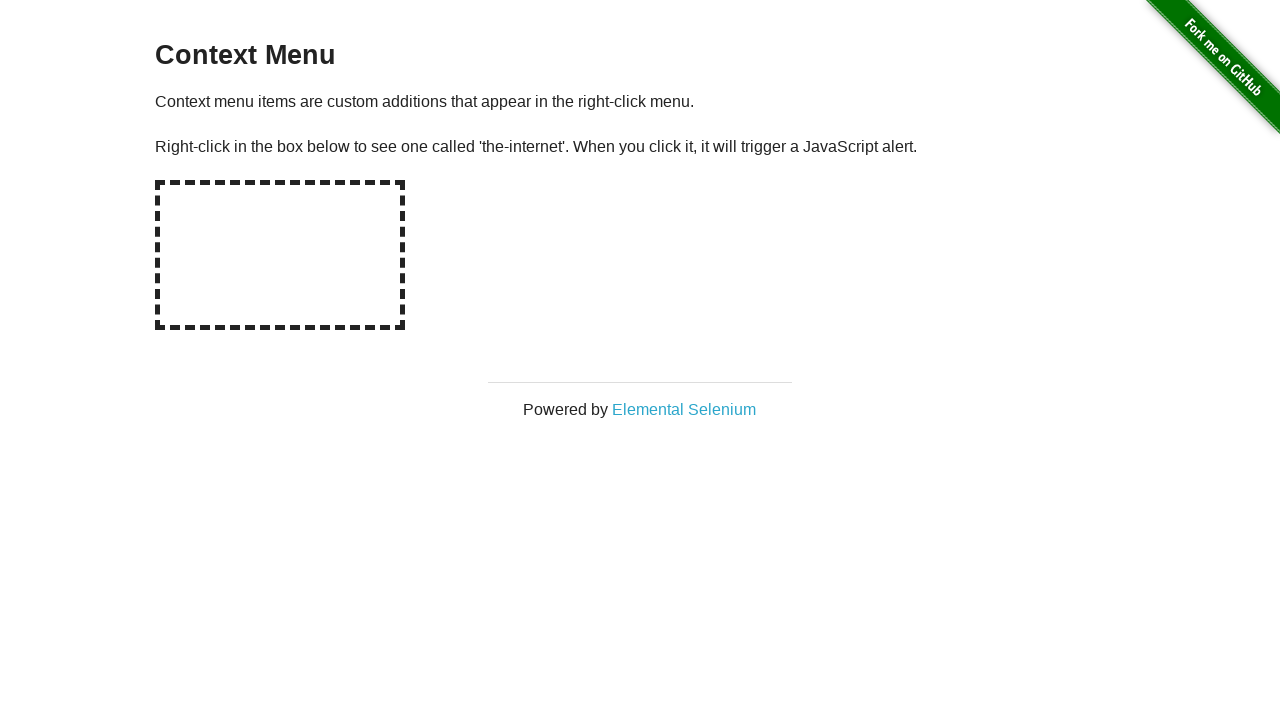

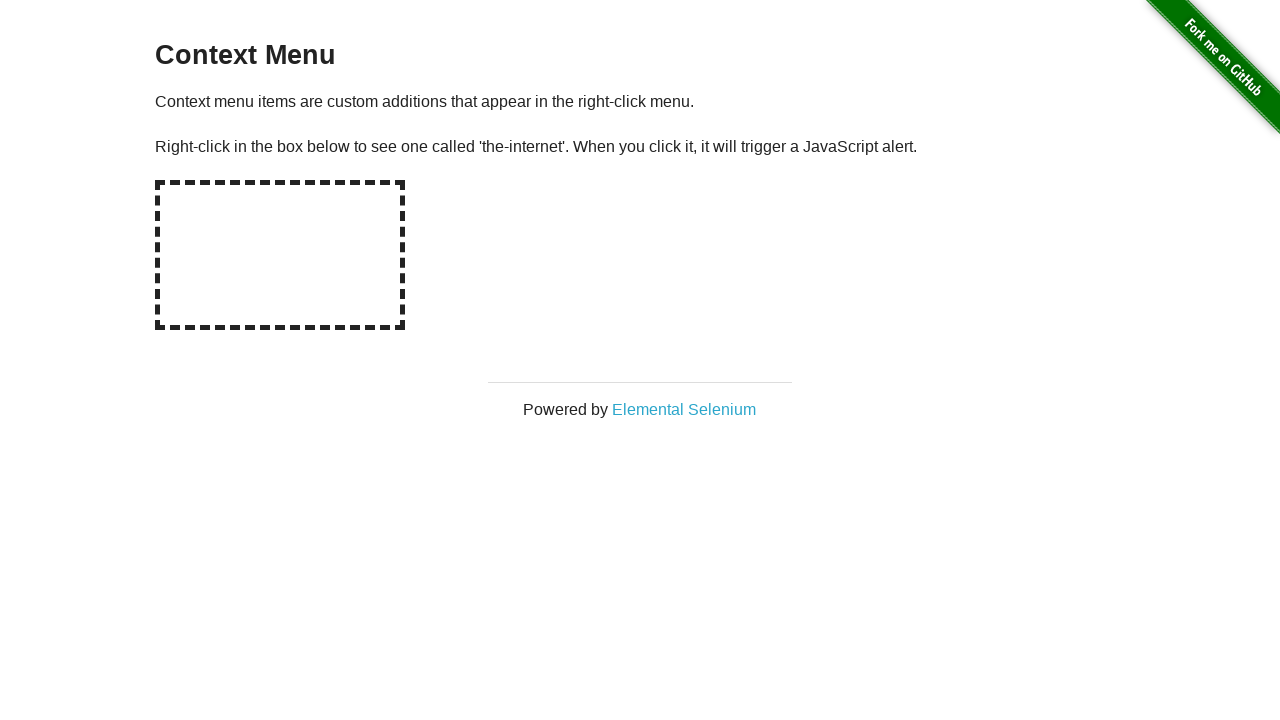